Tests edge cases by attempting to generate a city with extreme values (large population and city size).

Starting URL: https://rl337.org/metro/

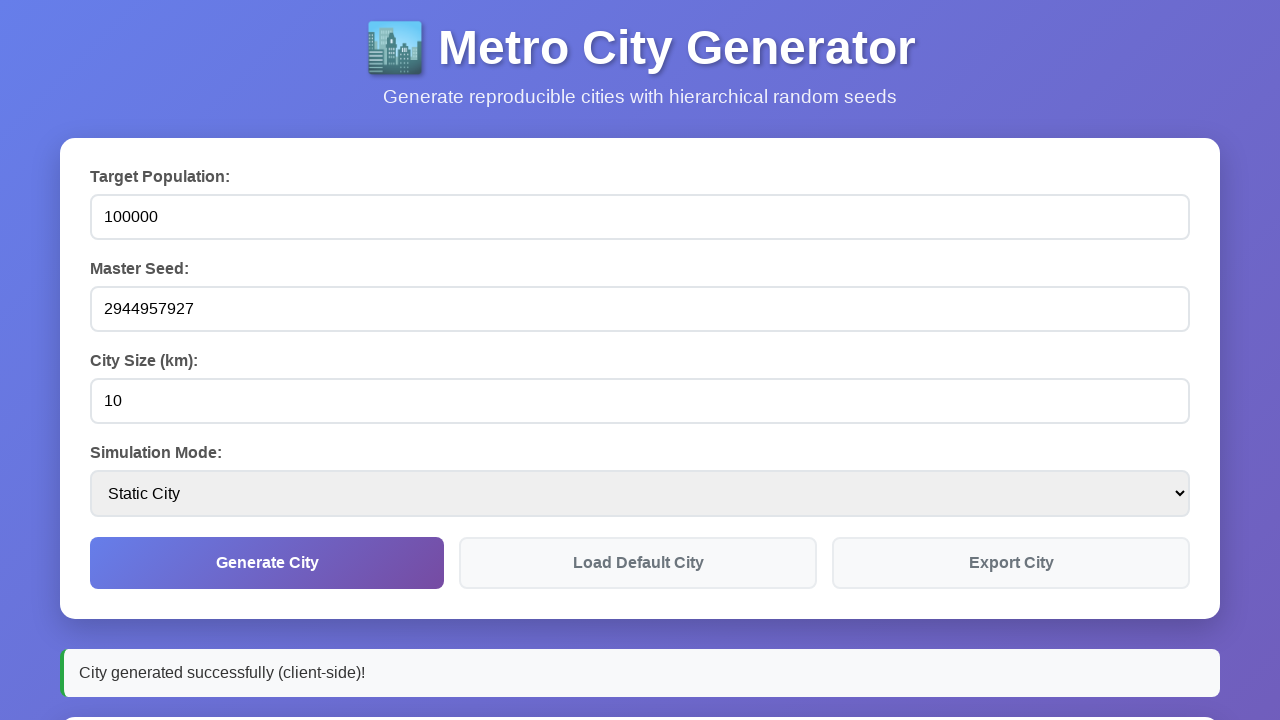

Waited for page to load with networkidle state
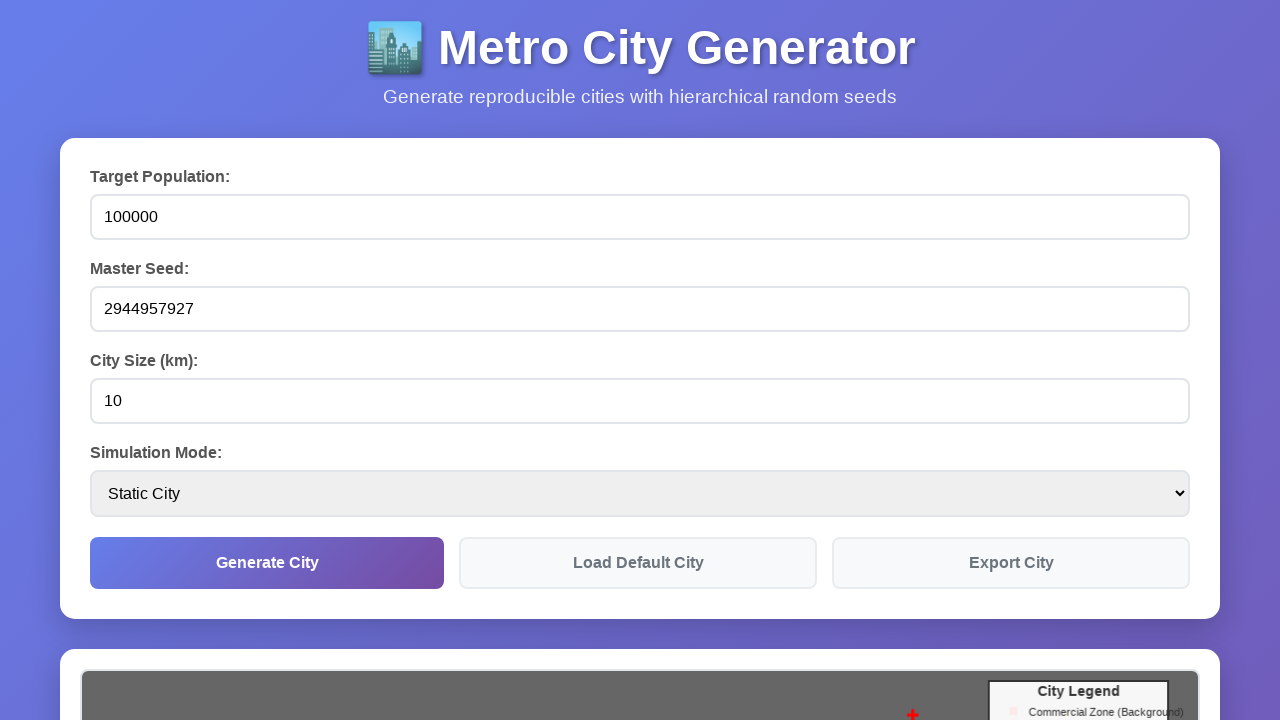

Filled seed field with extreme value '9999999999' on #seed
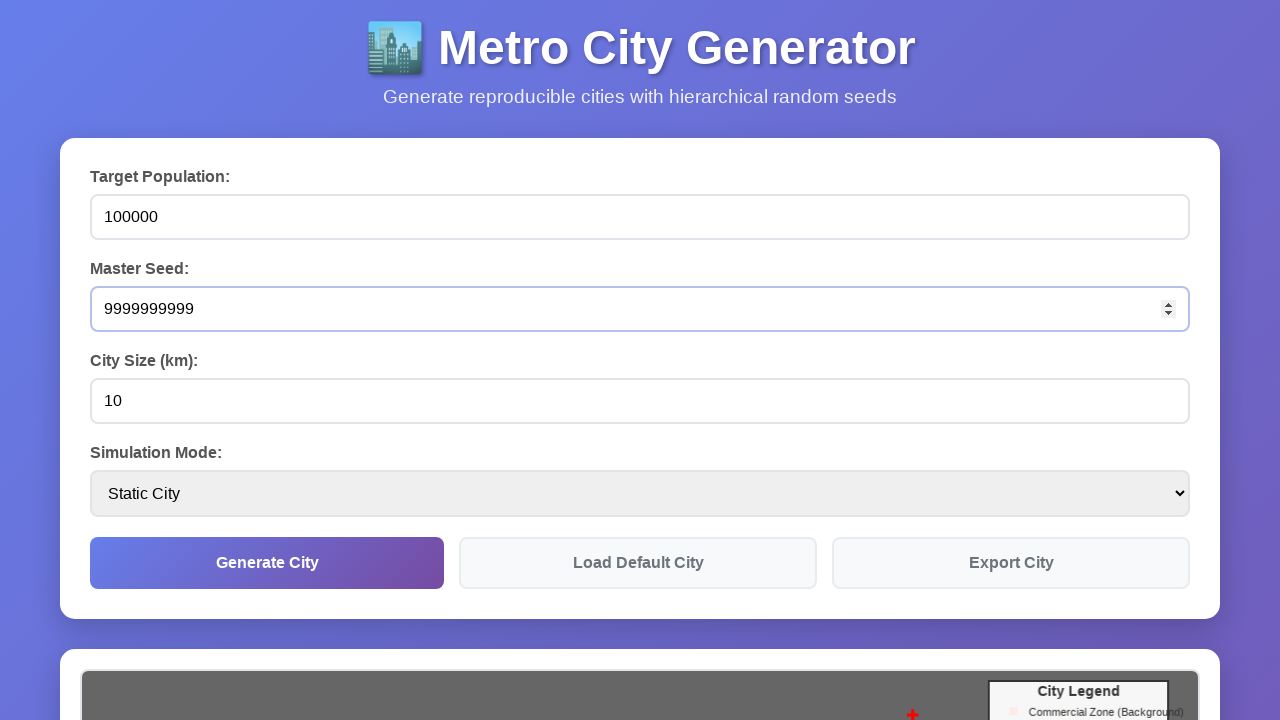

Filled population field with large value '1000000' on #population
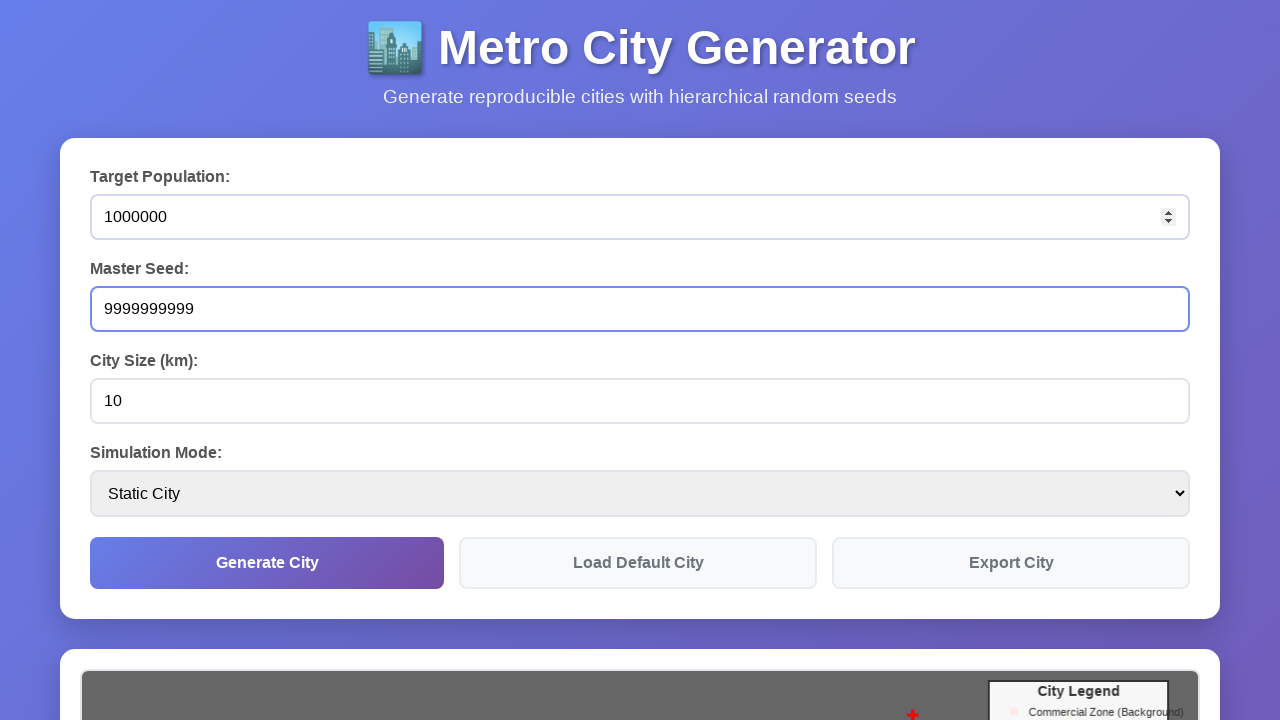

Filled city size field with extreme value '50' on #citySize
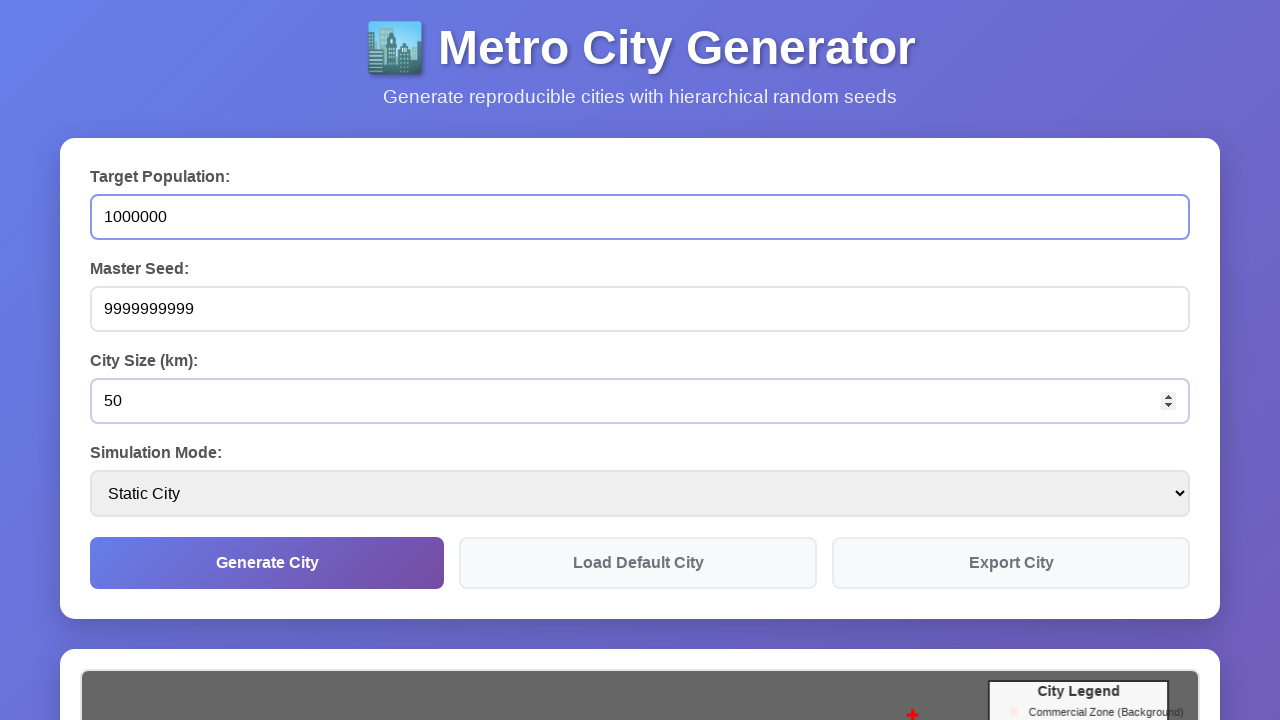

Clicked generate city button to test edge case handling at (267, 563) on button[onclick="generateCity()"]
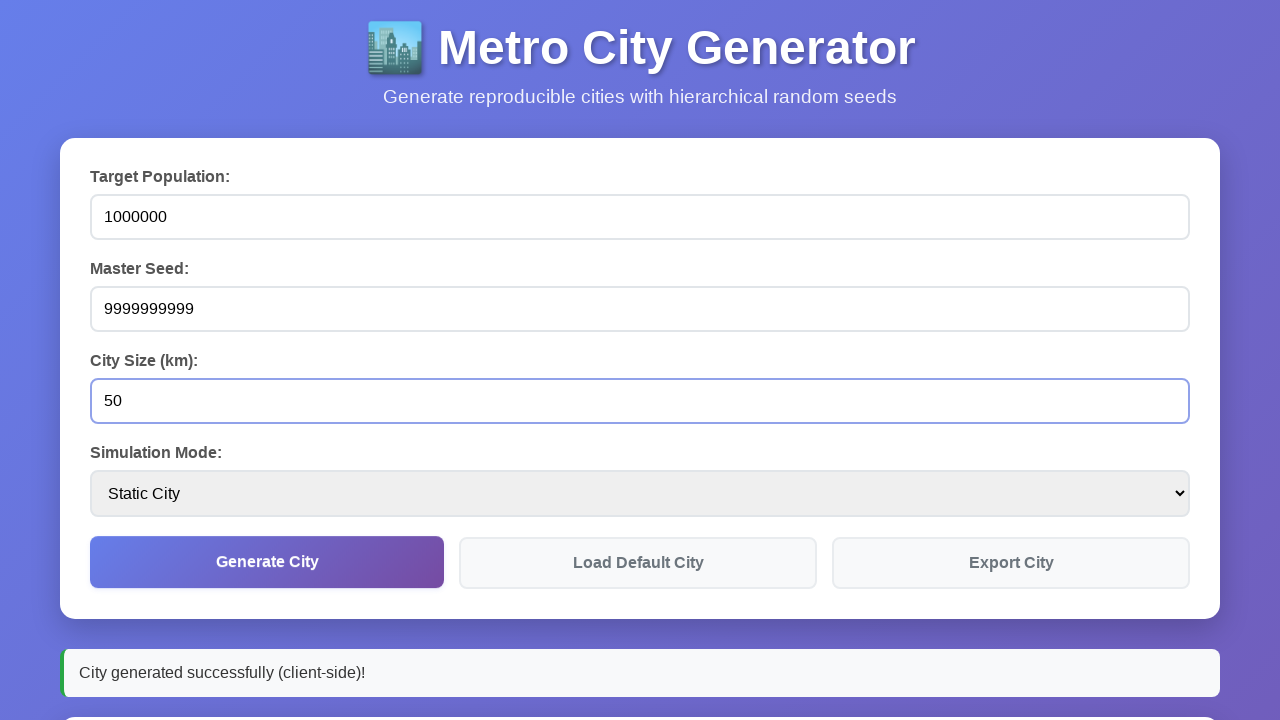

Waited for status element to show either success or error response
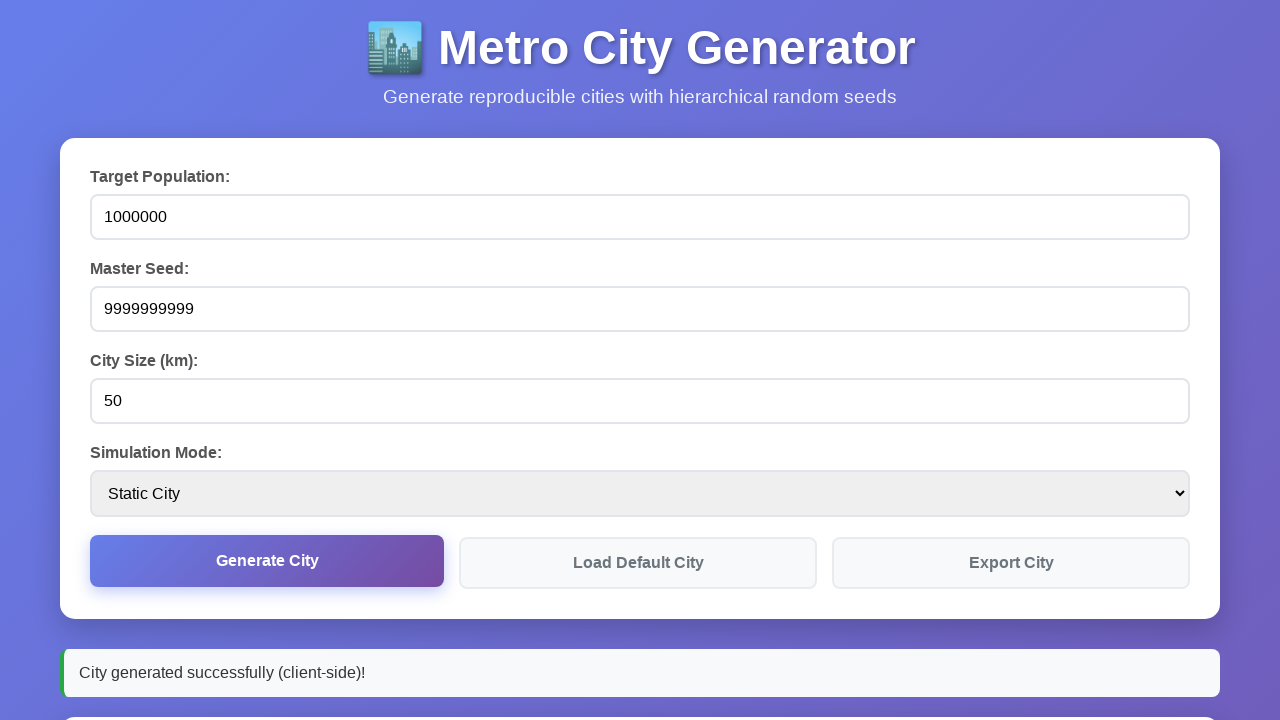

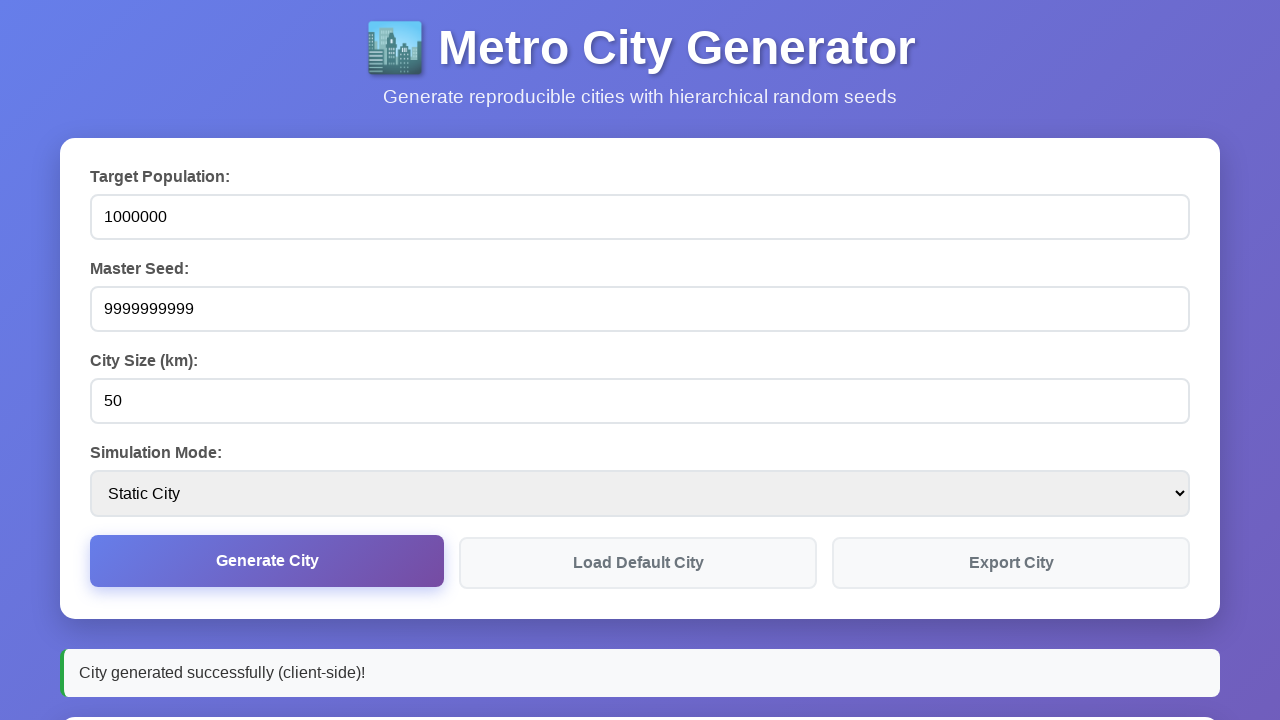